Tests drag and drop functionality by dragging an element from a source position and dropping it onto a target element on the jQuery UI demo page

Starting URL: https://jqueryui.com/resources/demos/droppable/default.html

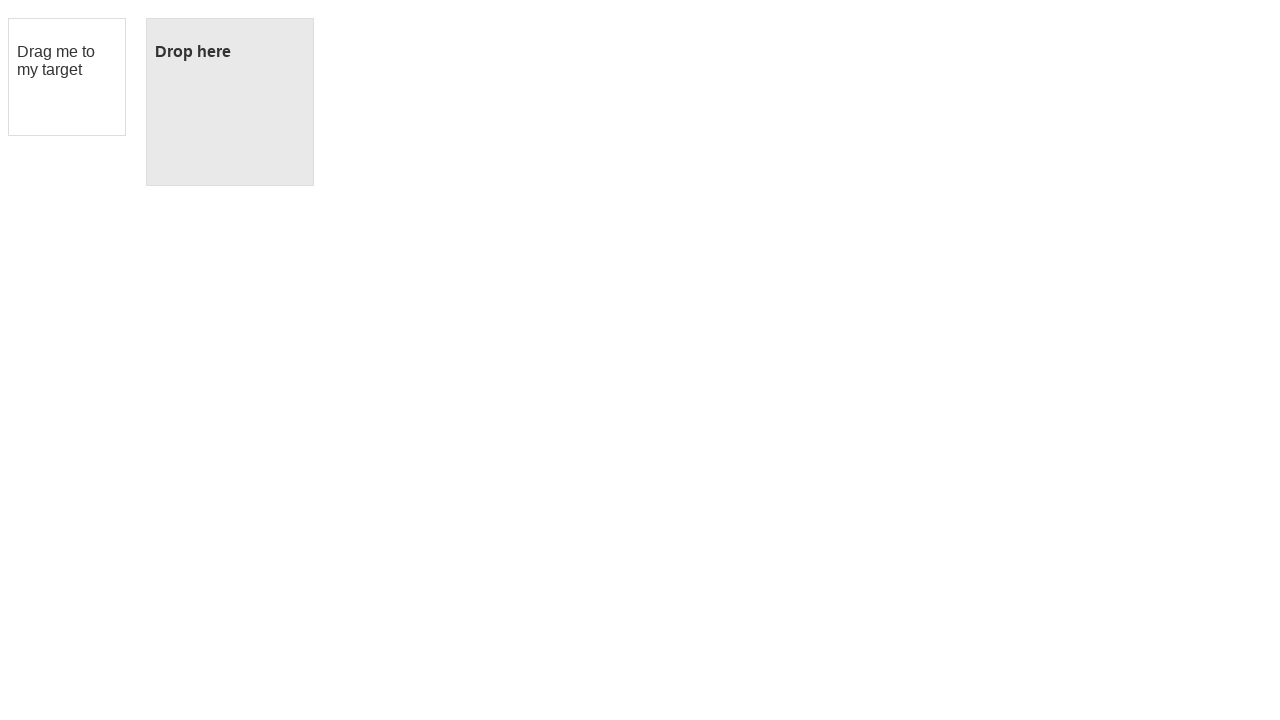

Located draggable source element with ID 'draggable'
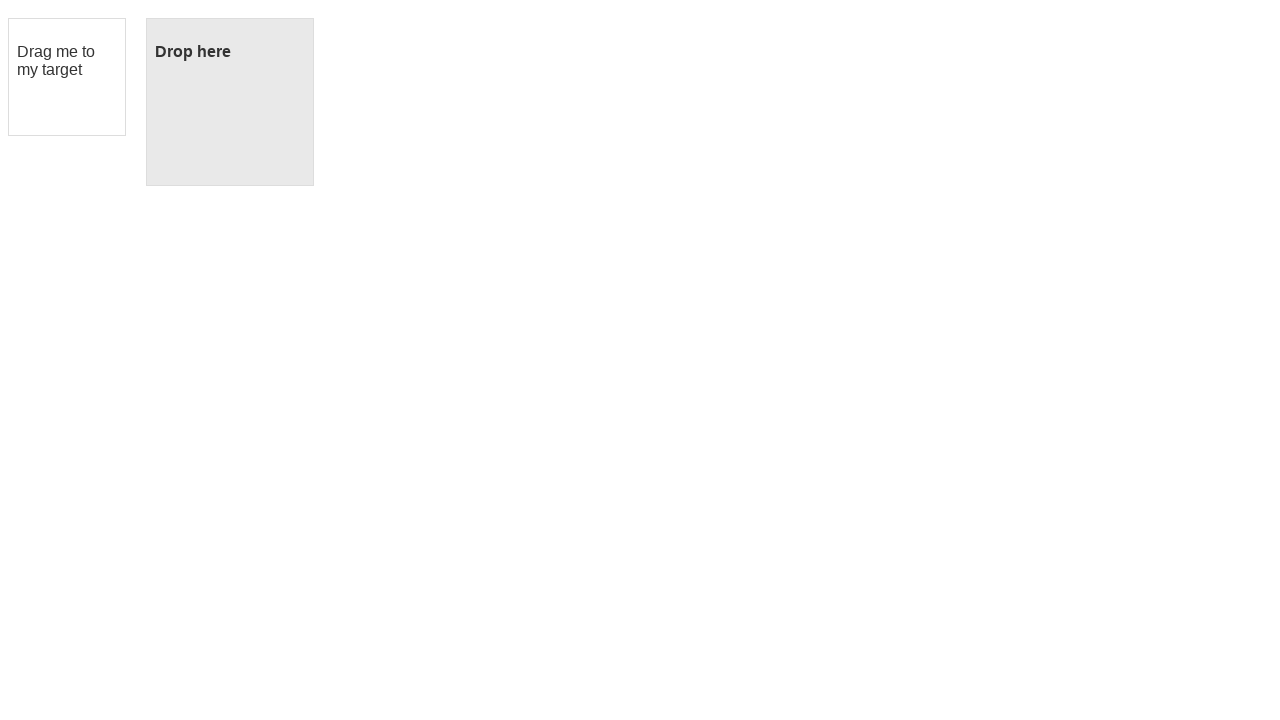

Located droppable target element with ID 'droppable'
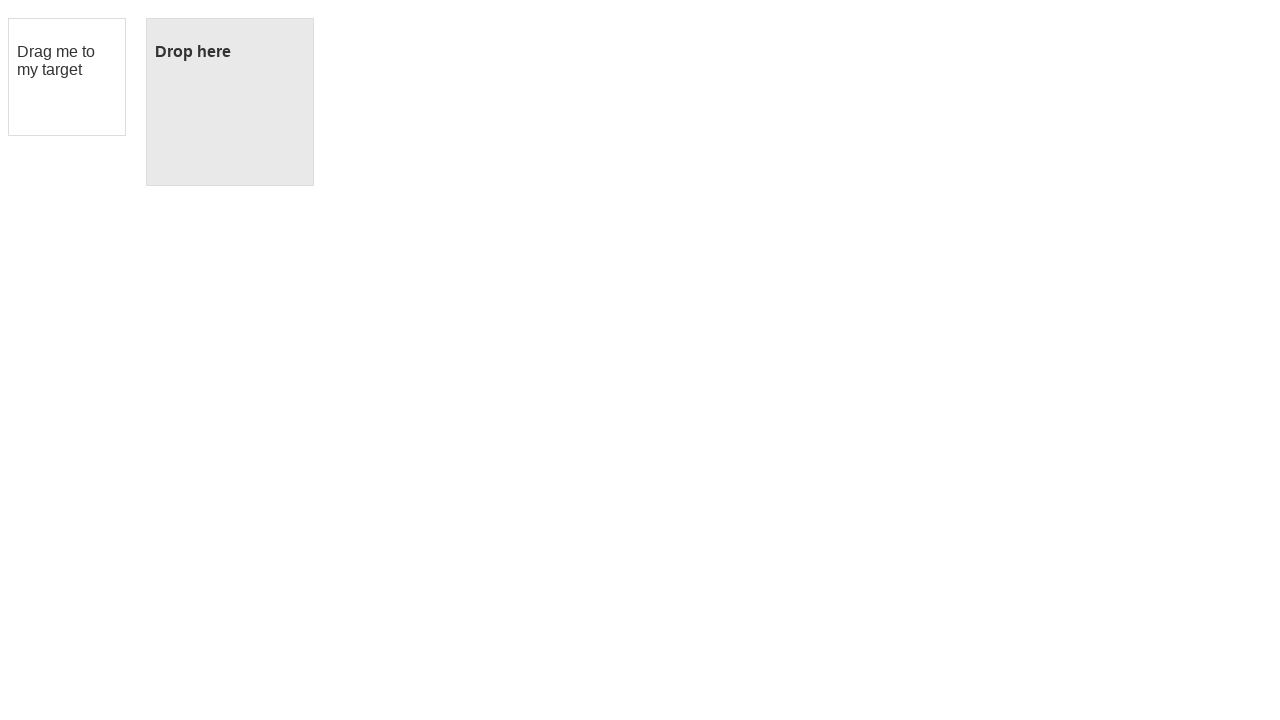

Dragged element from source position and dropped it onto target element at (230, 102)
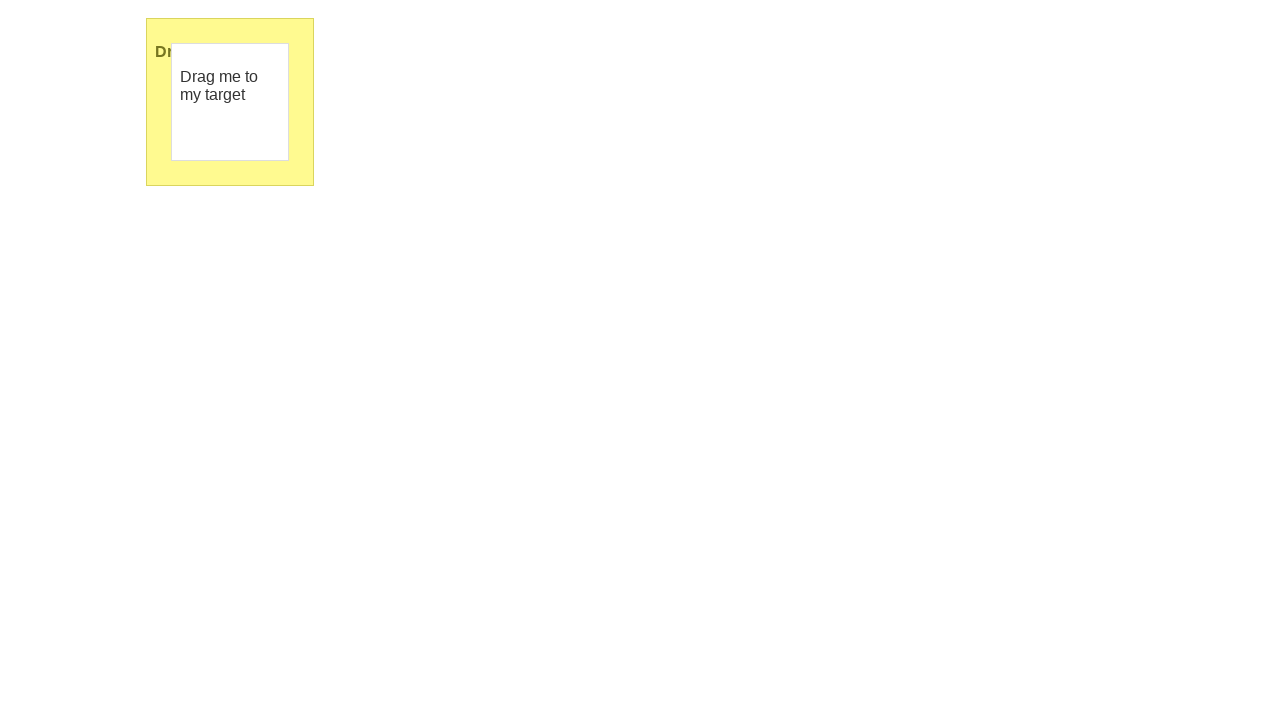

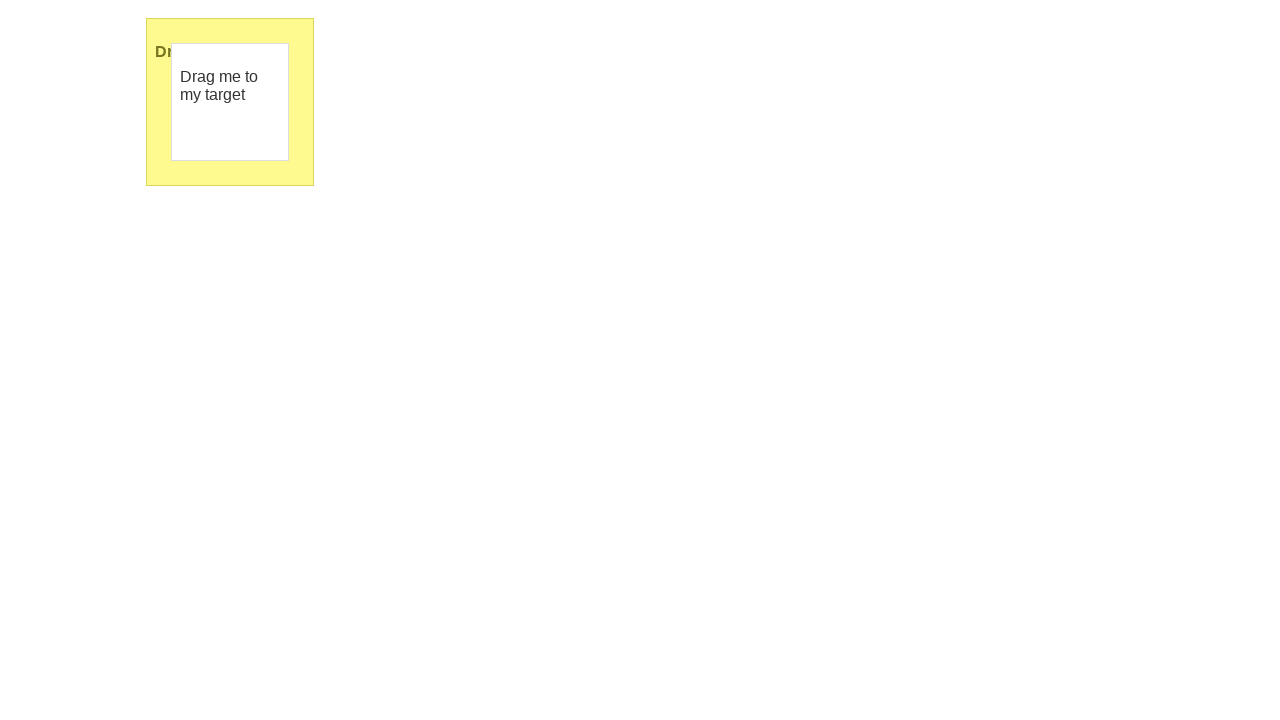